Opens search, types a query, and verifies search results appear

Starting URL: https://playwright.dev/docs/intro

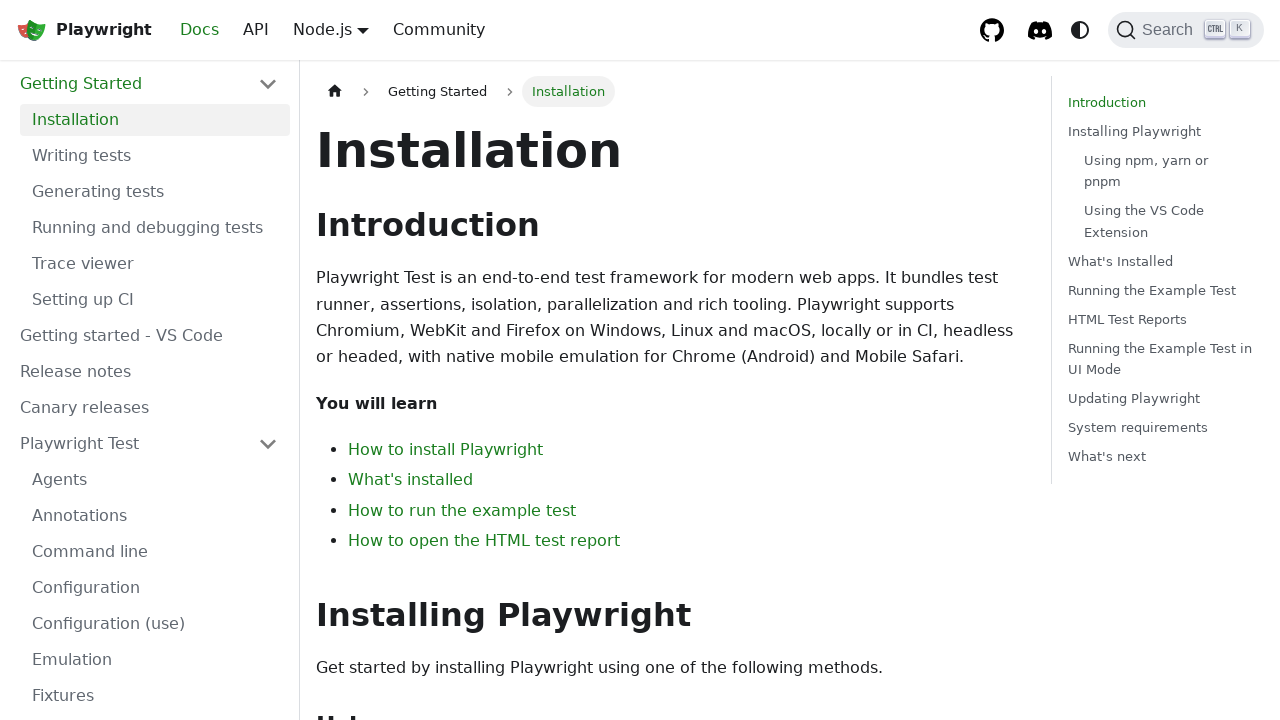

Clicked search button to open search box at (1186, 30) on button.DocSearch
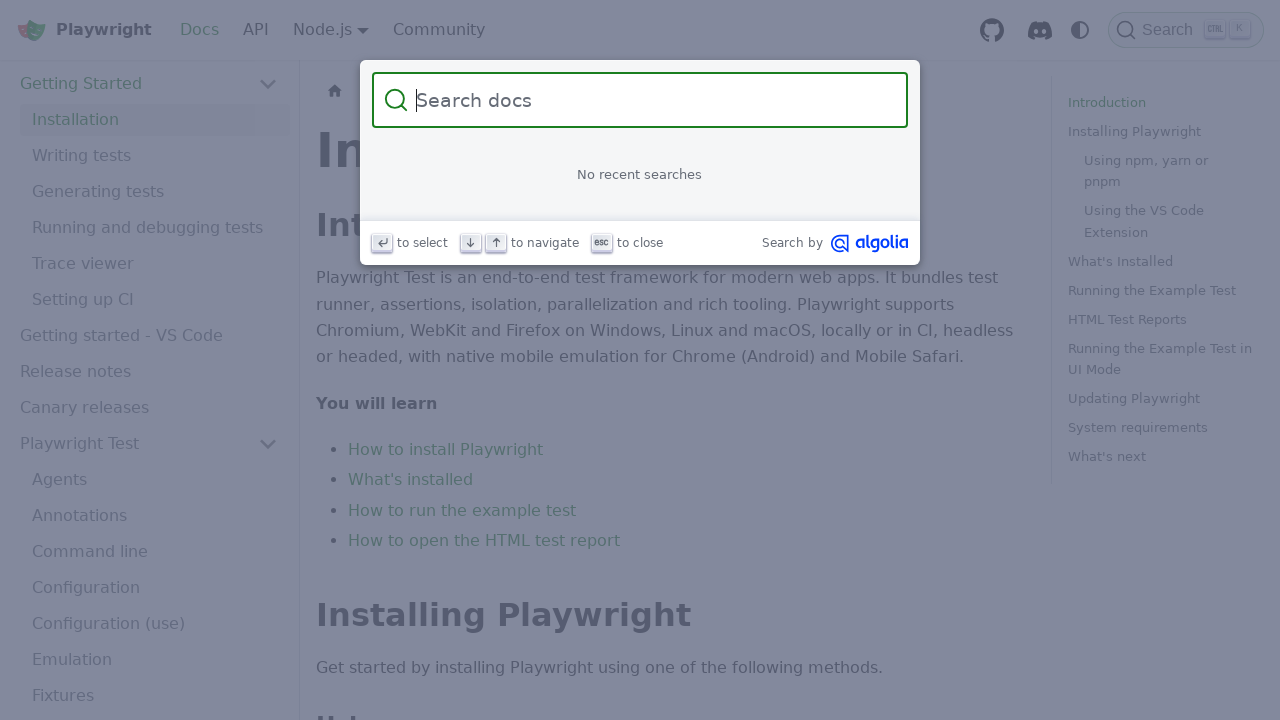

Clicked on search input field at (652, 100) on .DocSearch-Input
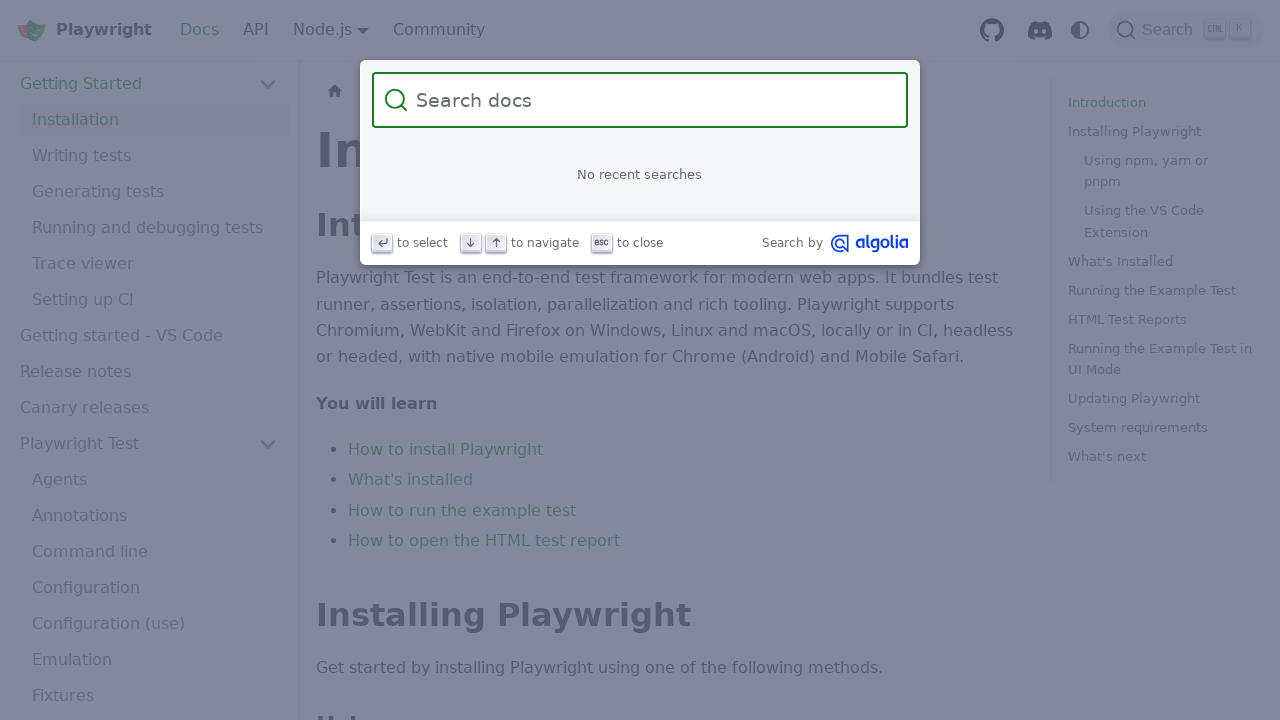

Typed 'locator' into search field on .DocSearch-Input
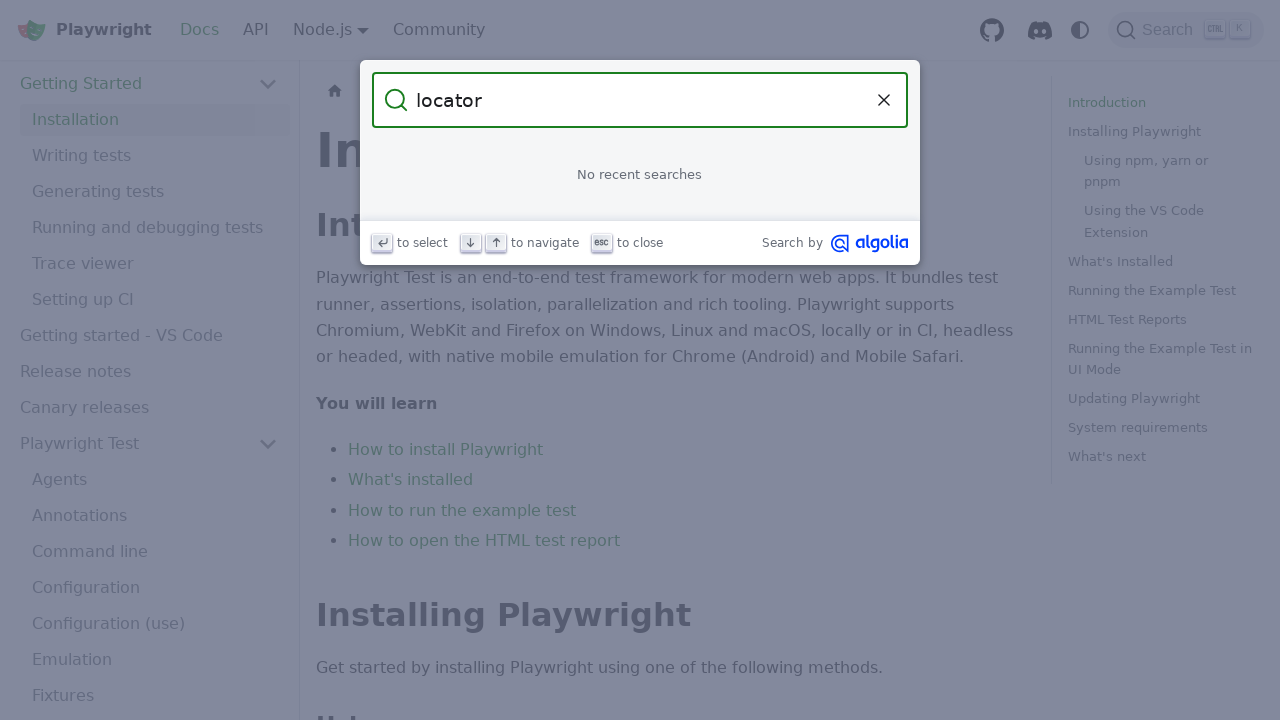

Search results appeared and are visible
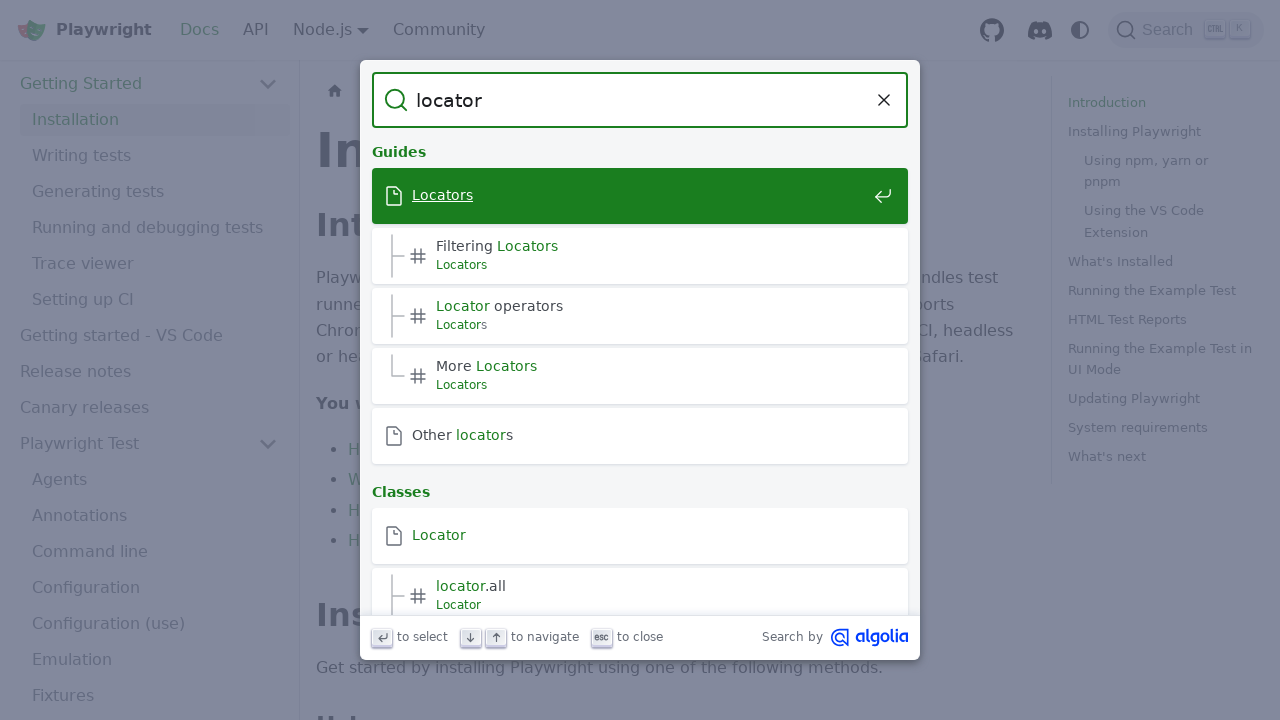

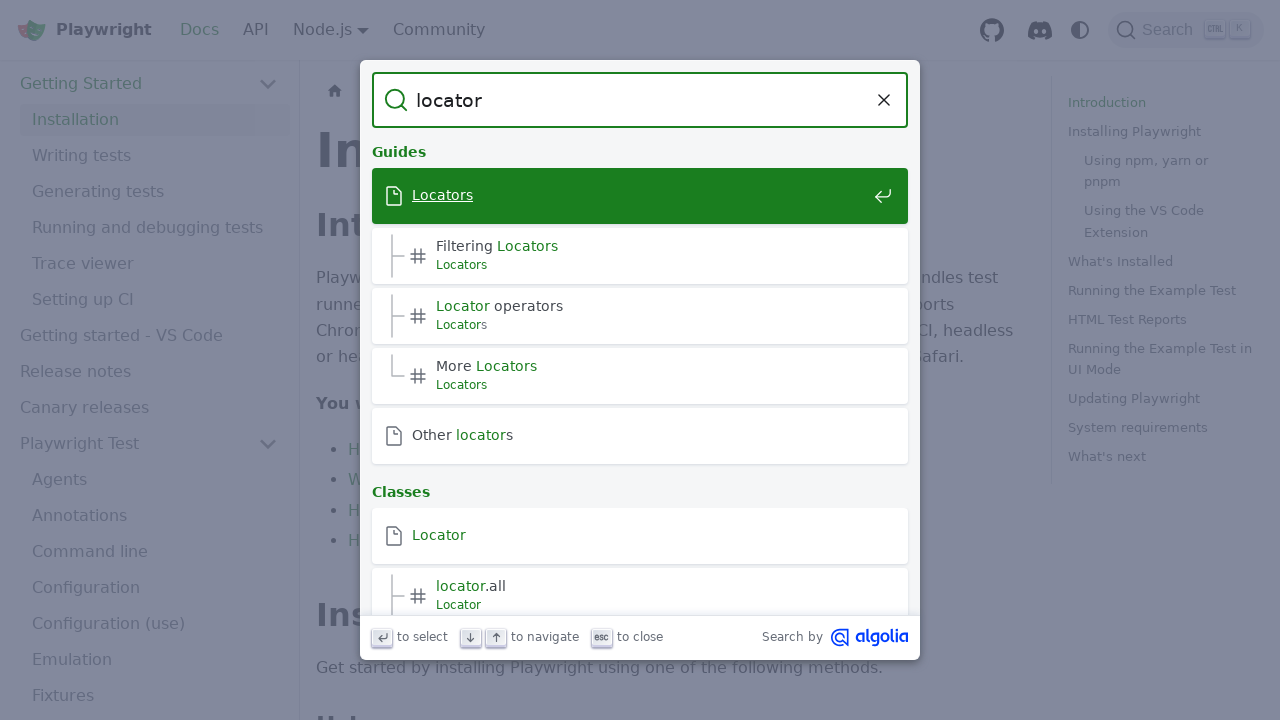